Navigates to Alibaba's Tongyi AI assistant page and verifies the page loads by checking the title

Starting URL: https://tongyi.aliyun.com/

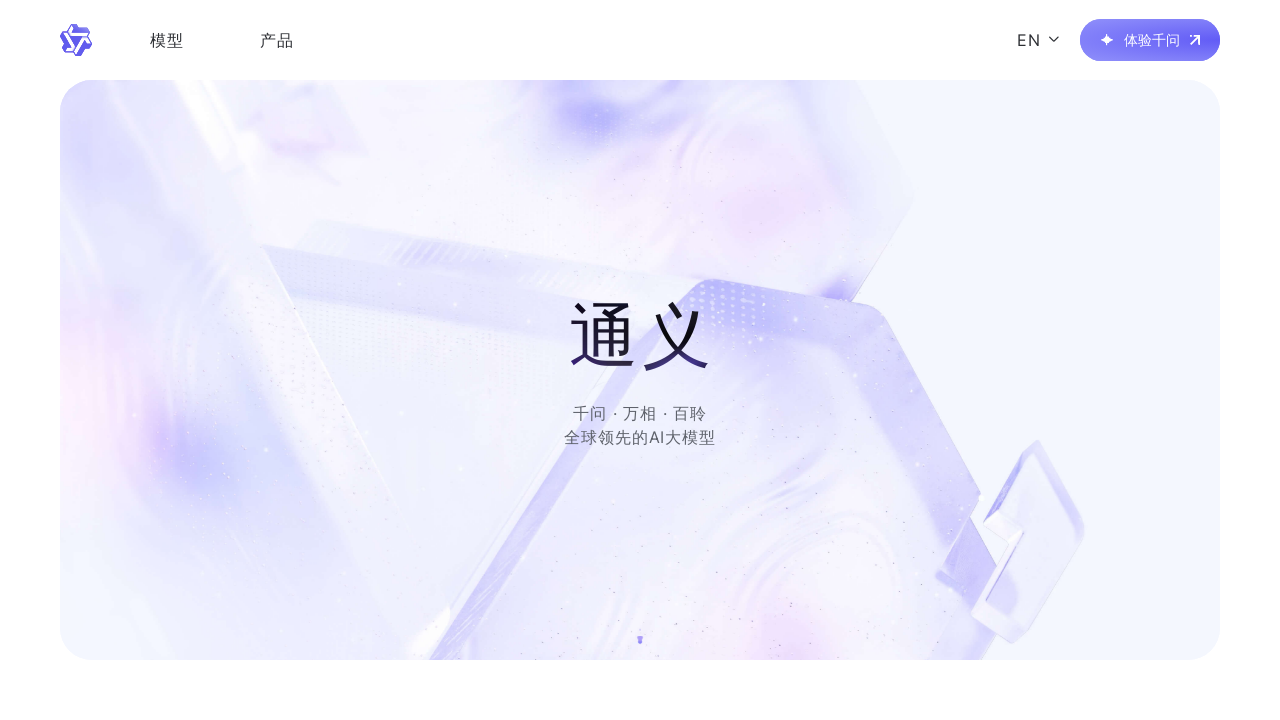

Waited for page to load - DOM content loaded
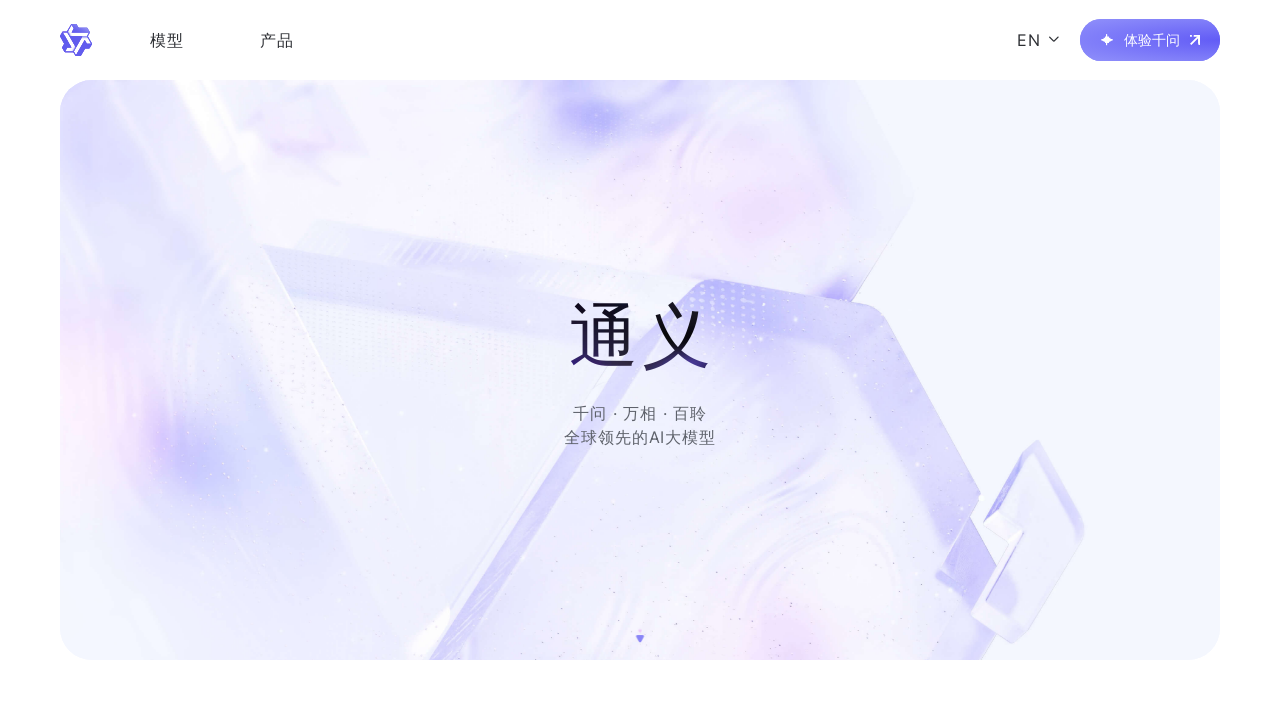

Retrieved page title: 通义
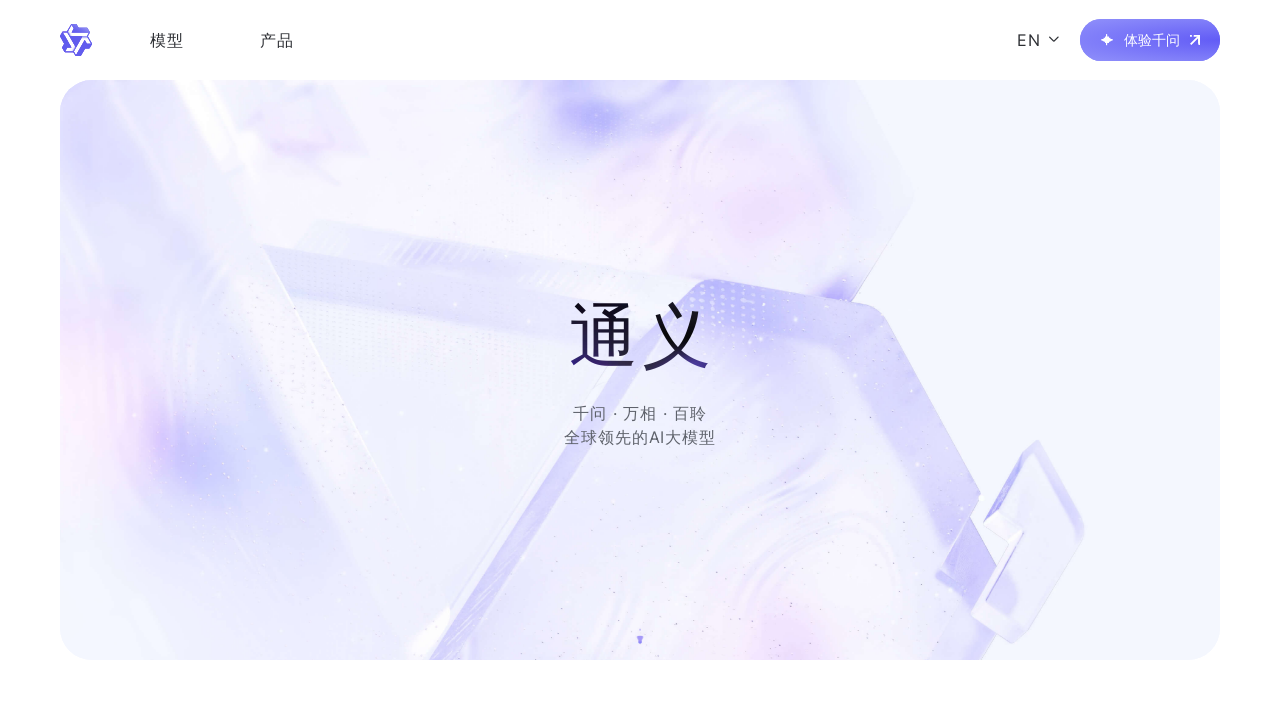

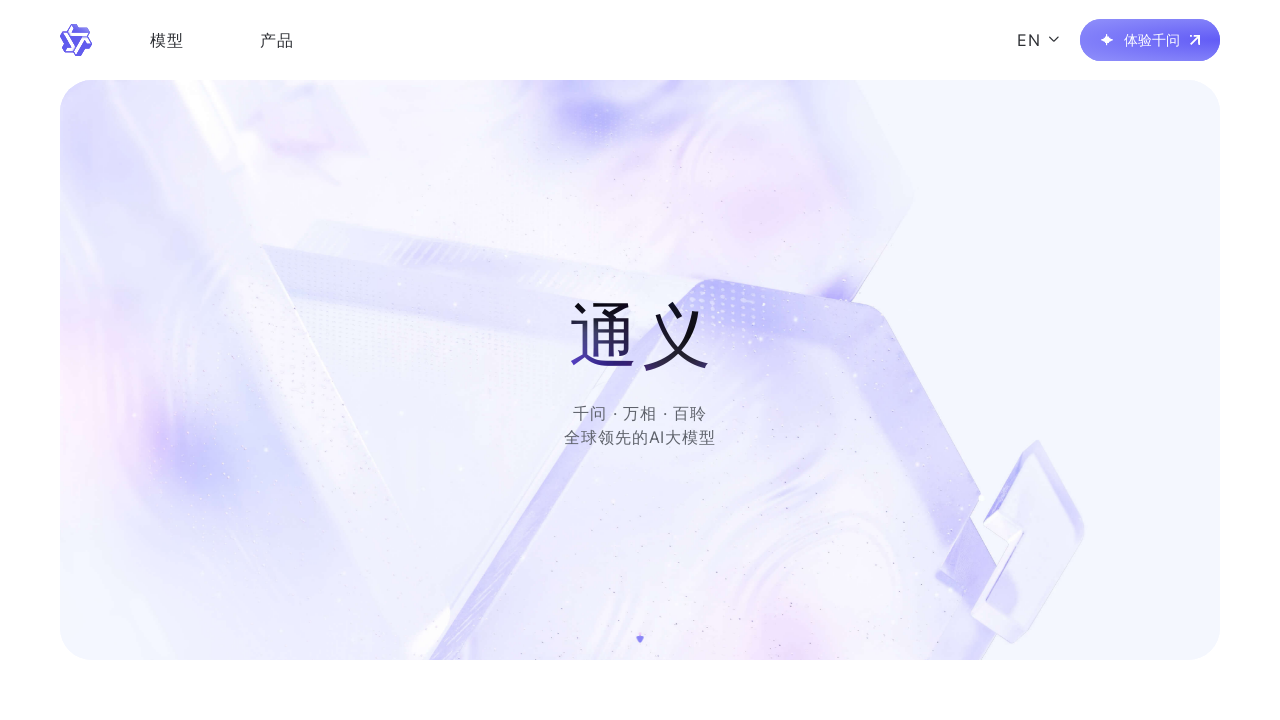